Tests the game start flow by entering a player name, clicking the start button, and verifying game components load including timer, cooking table, orders, and score board

Starting URL: https://cs455-assignment-1.github.io/StackNServe/New_Game

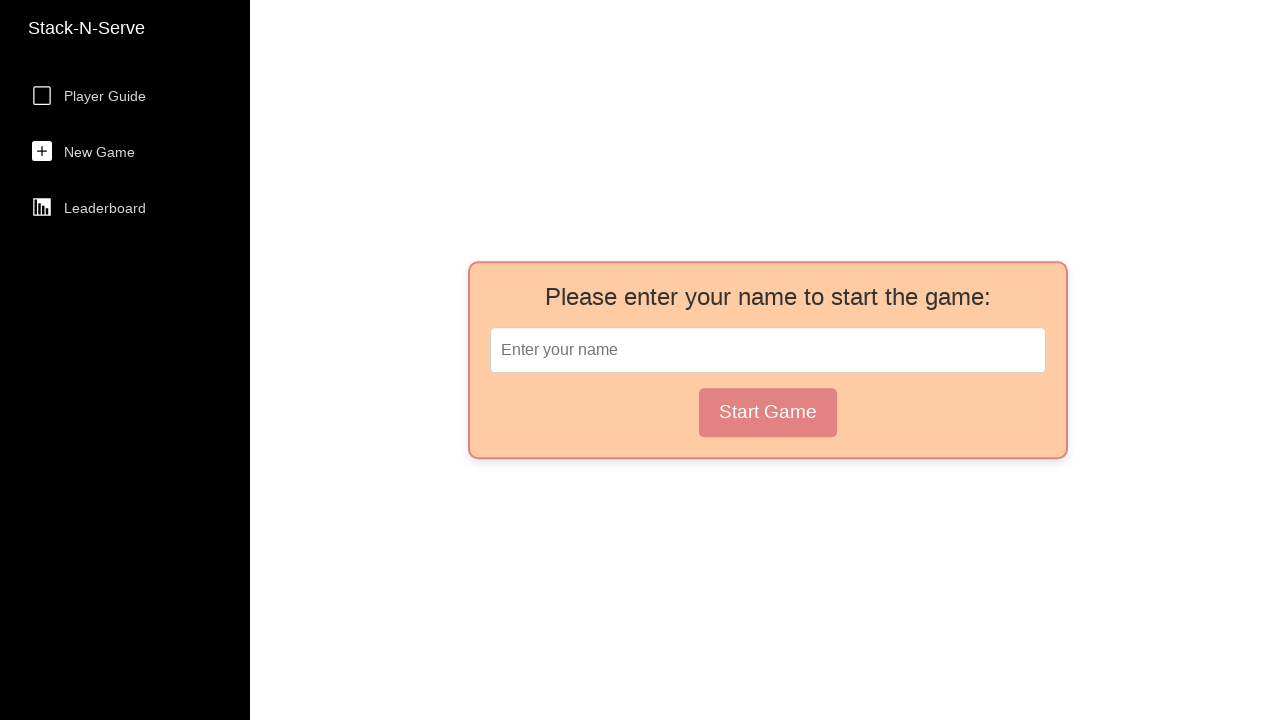

Waited for player name input field to load
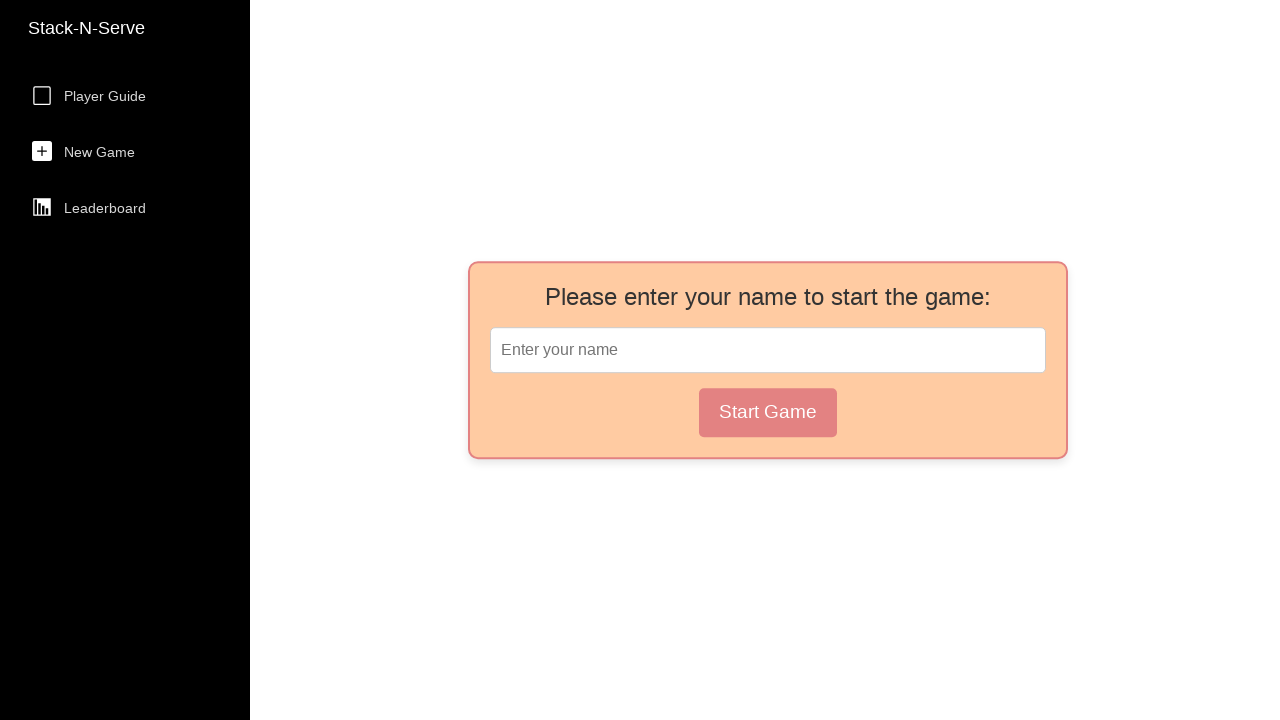

Entered player name 'TestPlayer847' in the name field on .Player_Name_Field
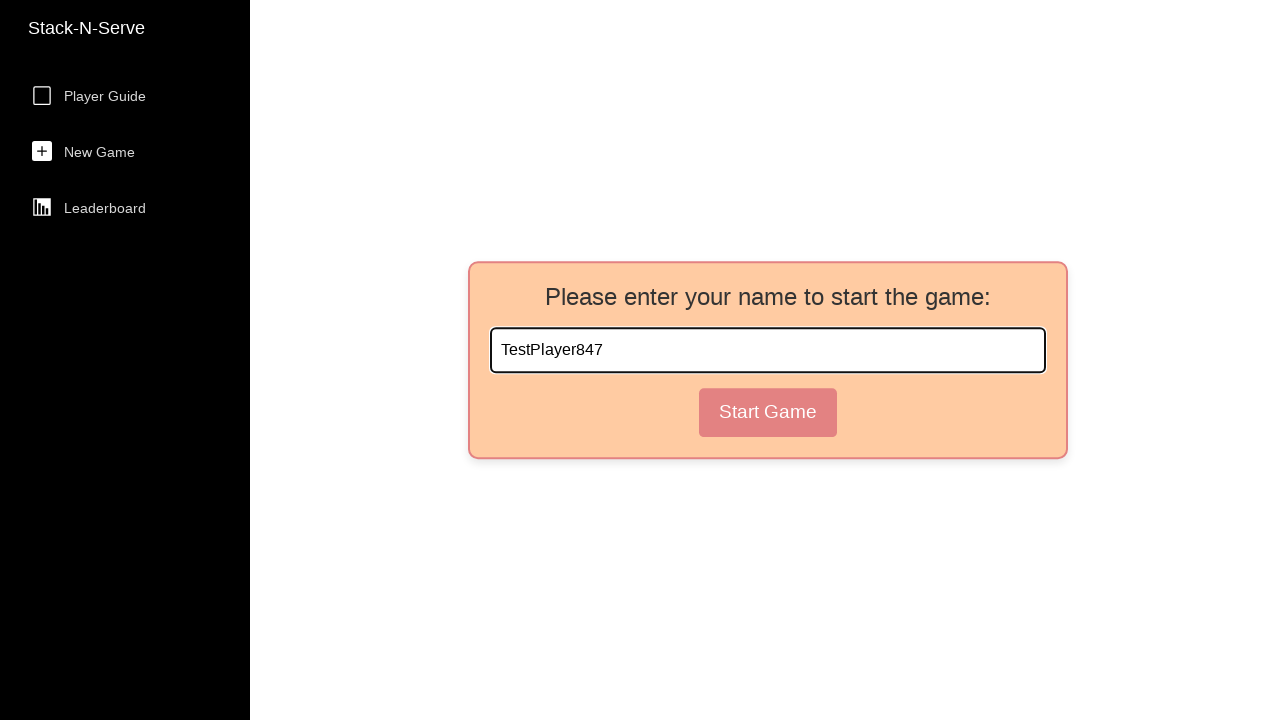

Clicked the start button to begin the game at (768, 412) on .Player_Name_Button
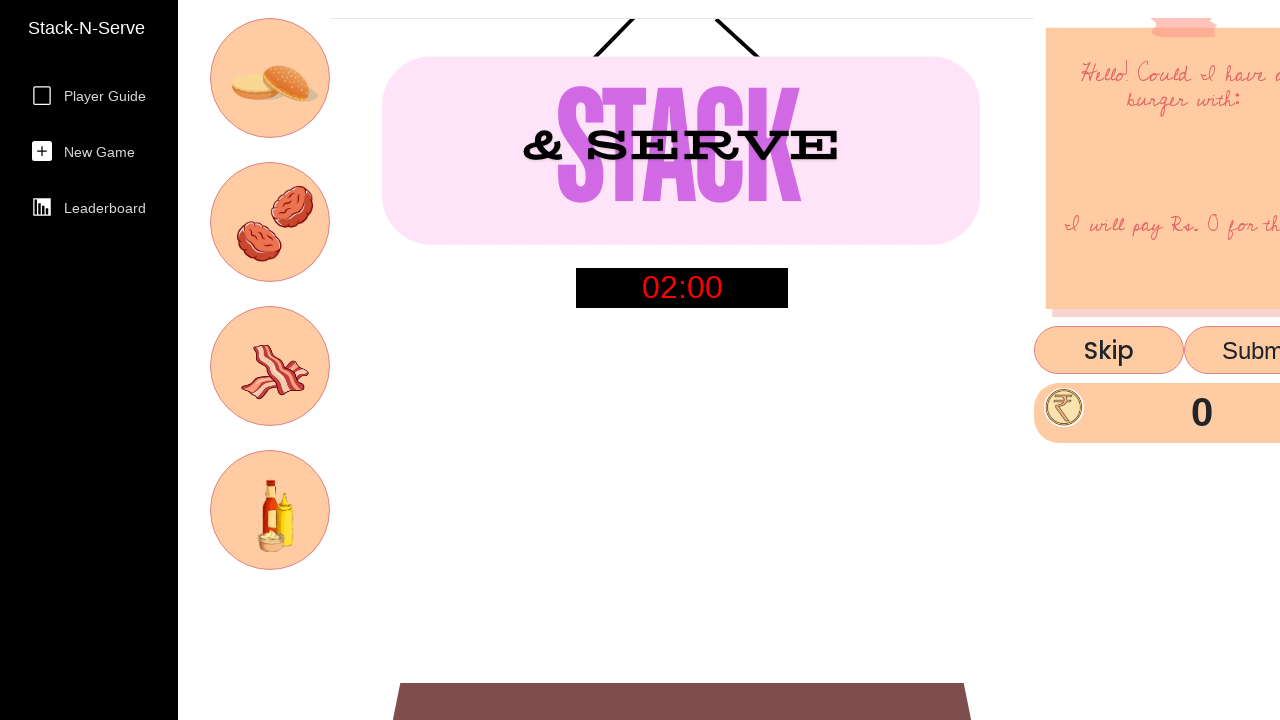

Timer component loaded
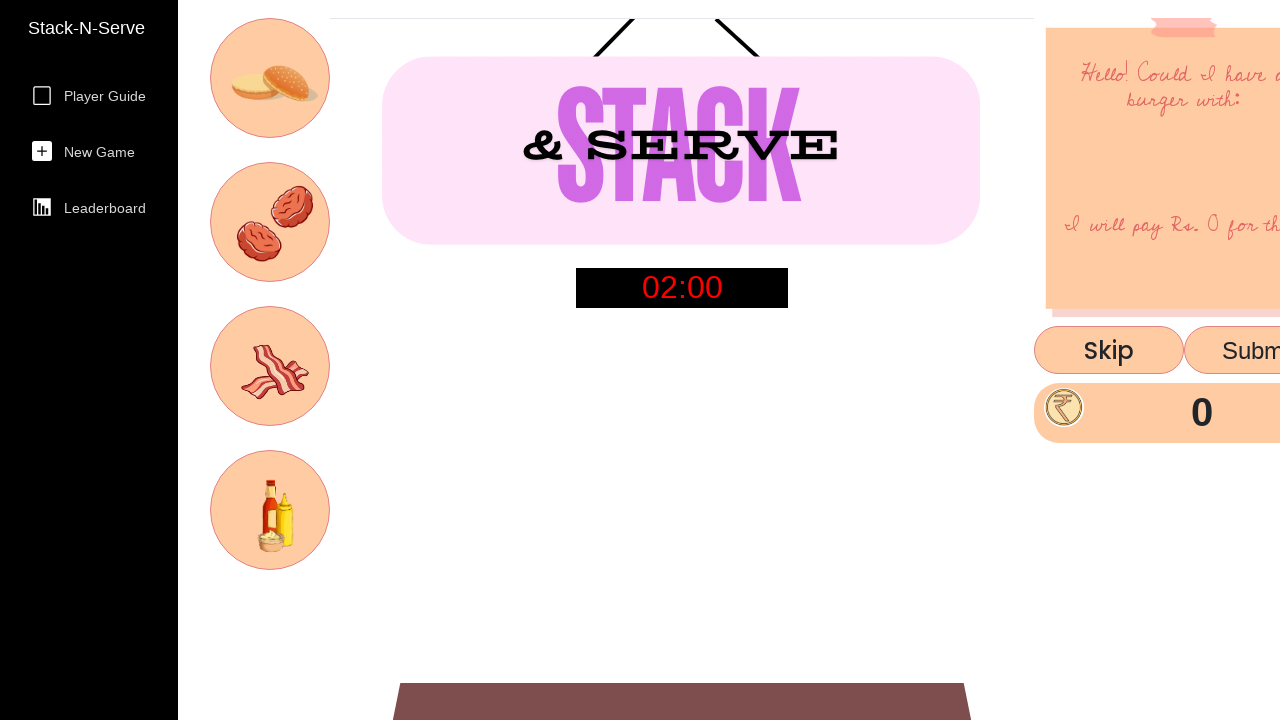

Cooking table component loaded
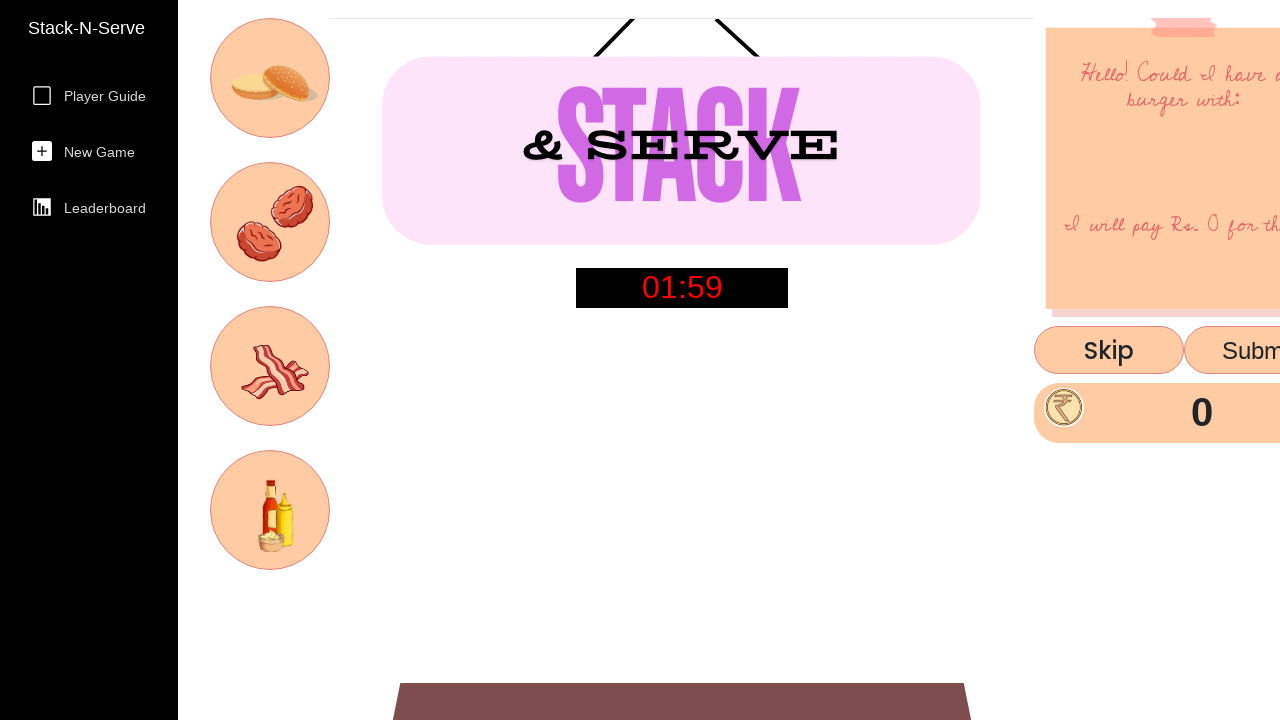

Orders component loaded
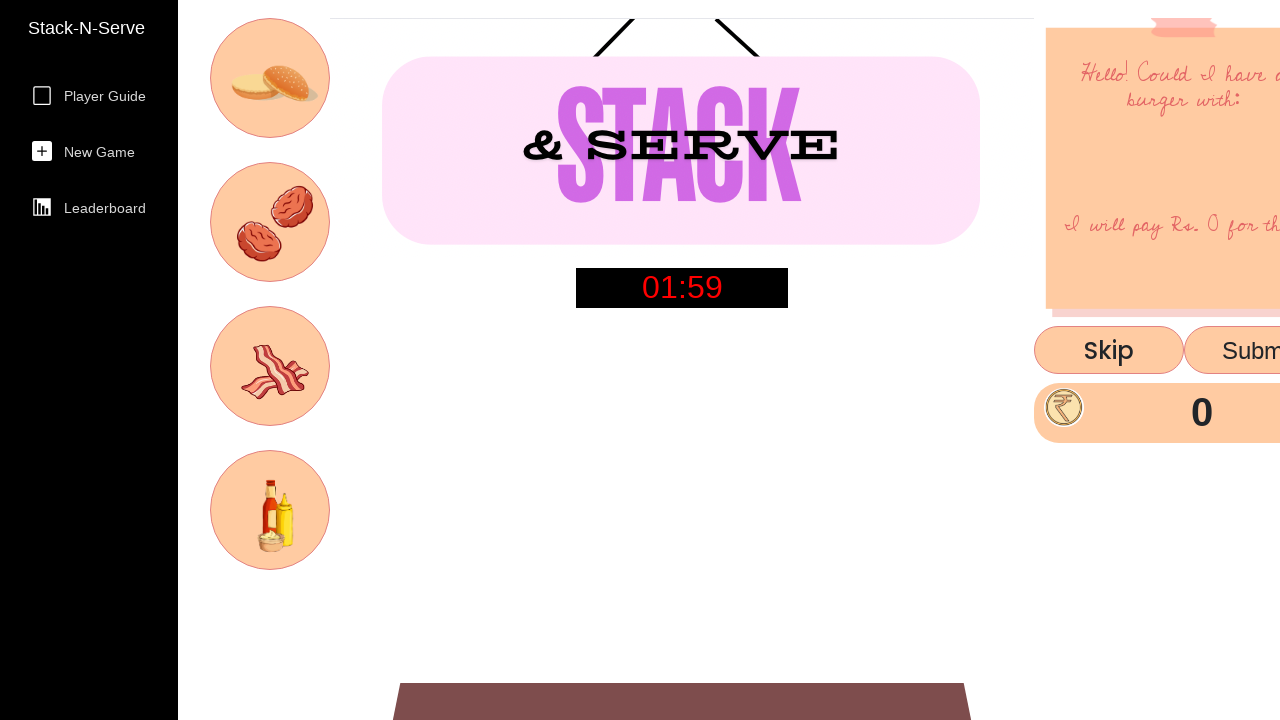

Skip and play buttons loaded
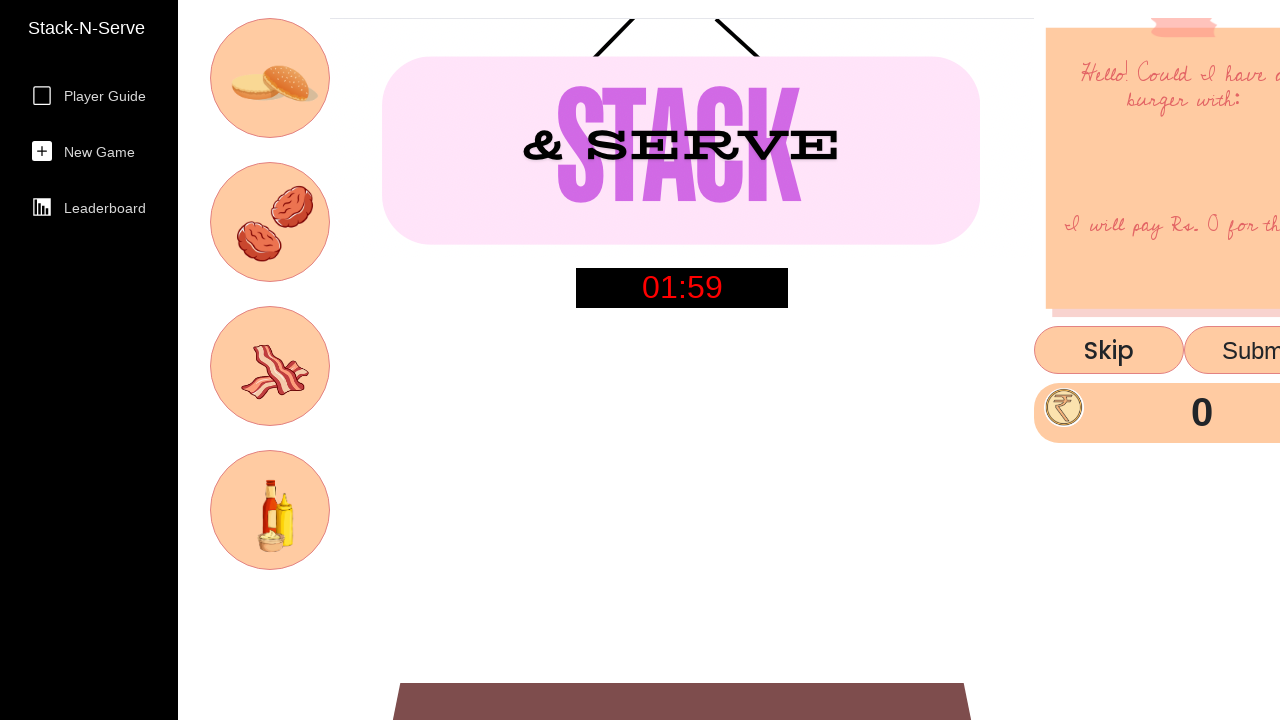

Score board component loaded
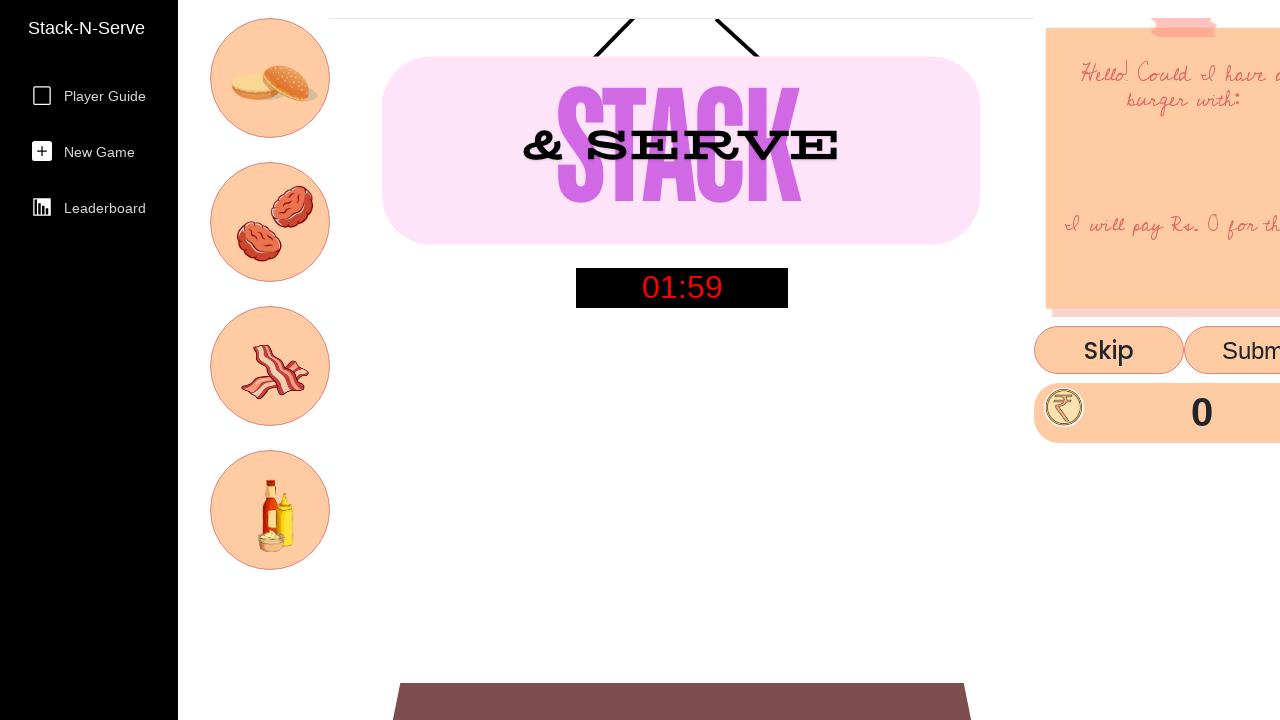

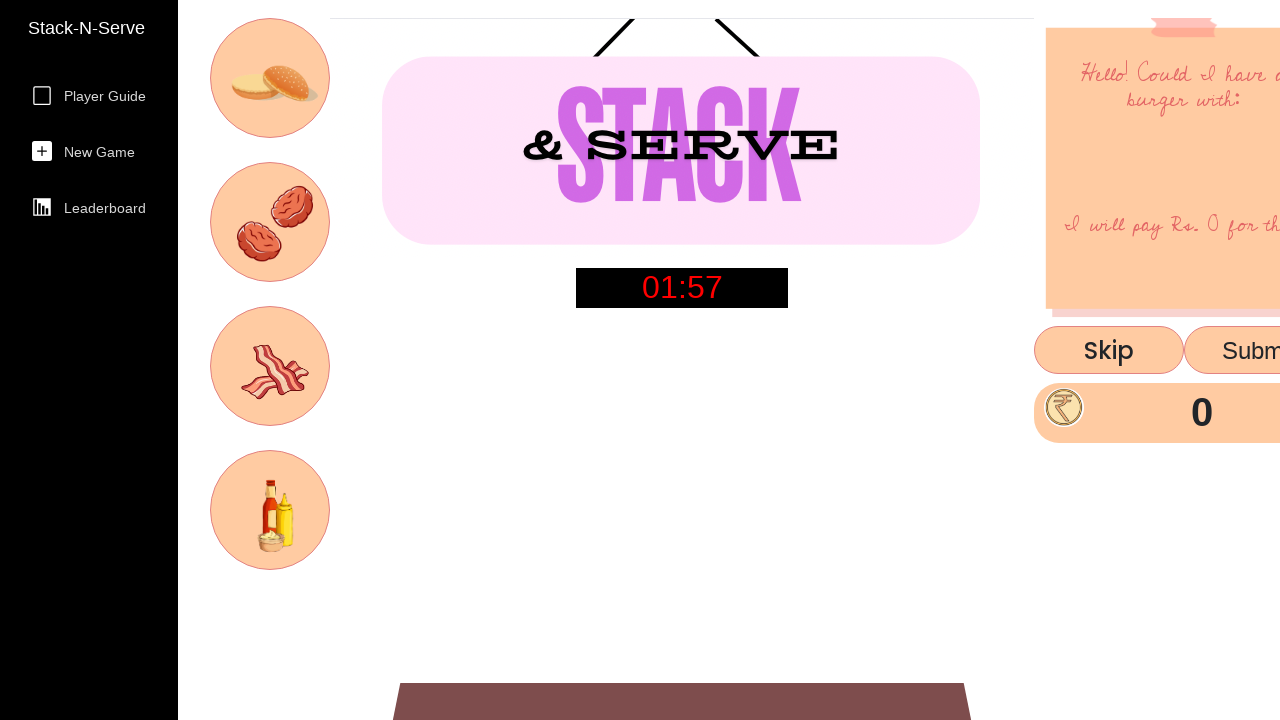